Tests dropdown selection functionality for custom dropdowns without select tags by selecting "Mango" from the fruits dropdown and "Reading" from the hobbies dropdown

Starting URL: https://syntaxprojects.com/no-select-tag-dropdown-demo-homework.php

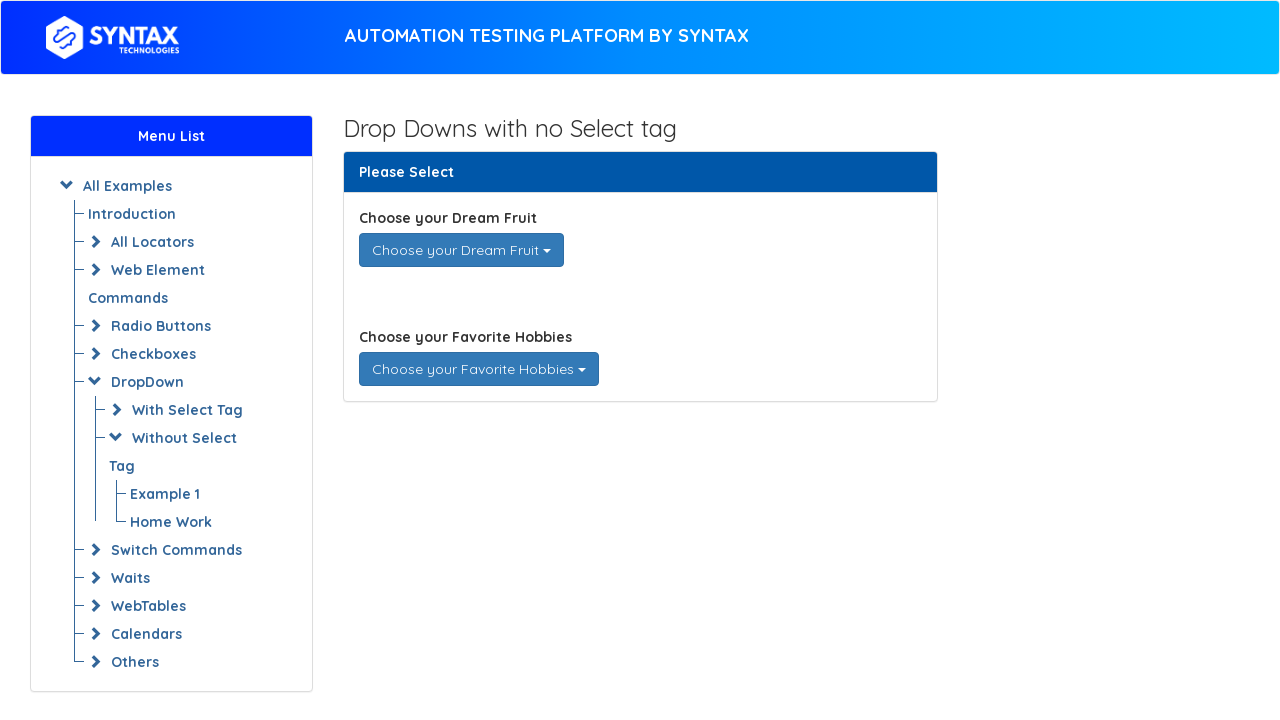

Clicked on fruits dropdown to open it at (461, 250) on div#dream_fruits
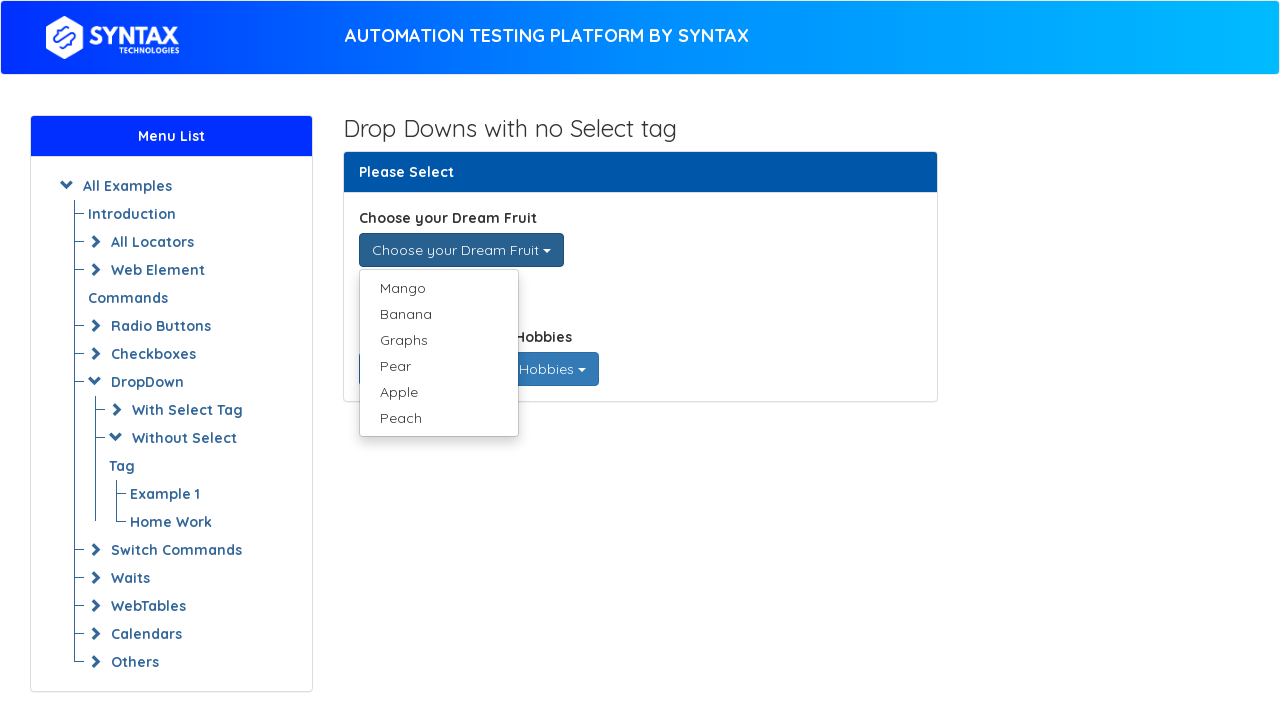

Selected 'Mango' from the fruits dropdown at (438, 288) on xpath=//ul[@class='dropdown-menu single-dropdown-menu']/li/a[text()='Mango']
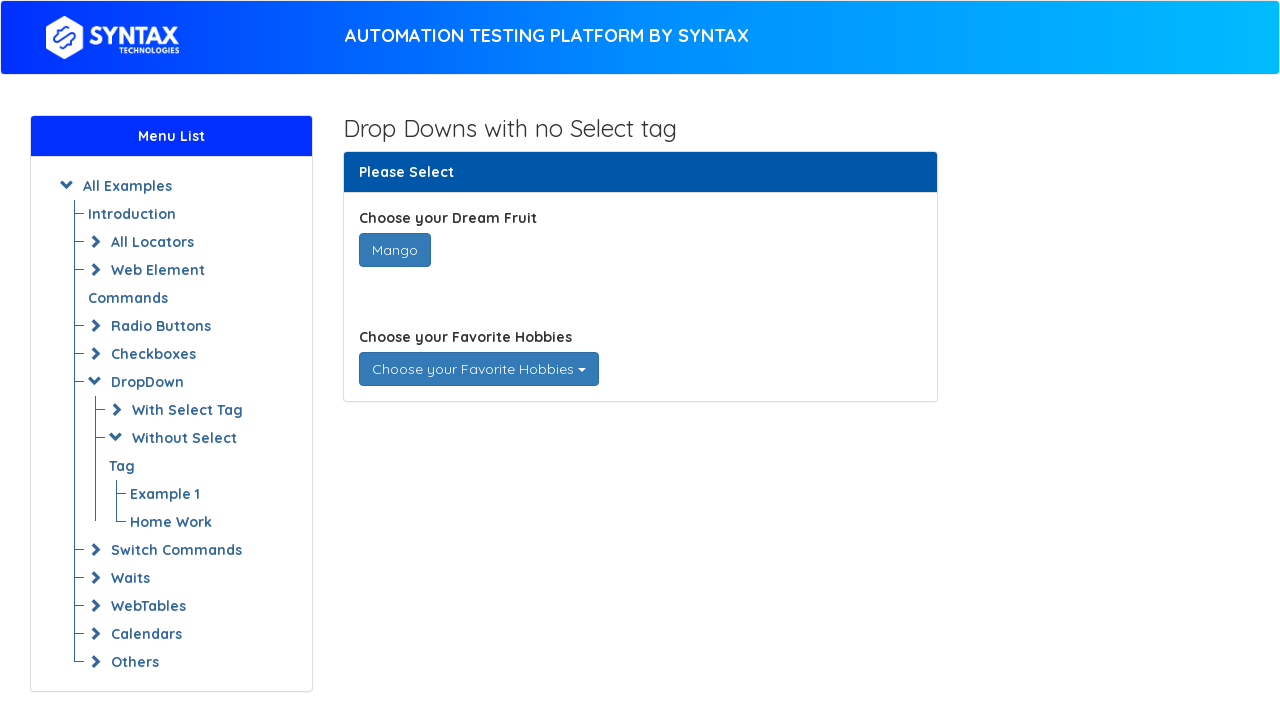

Clicked on hobbies dropdown to open it at (478, 369) on div#favorite_hobbies
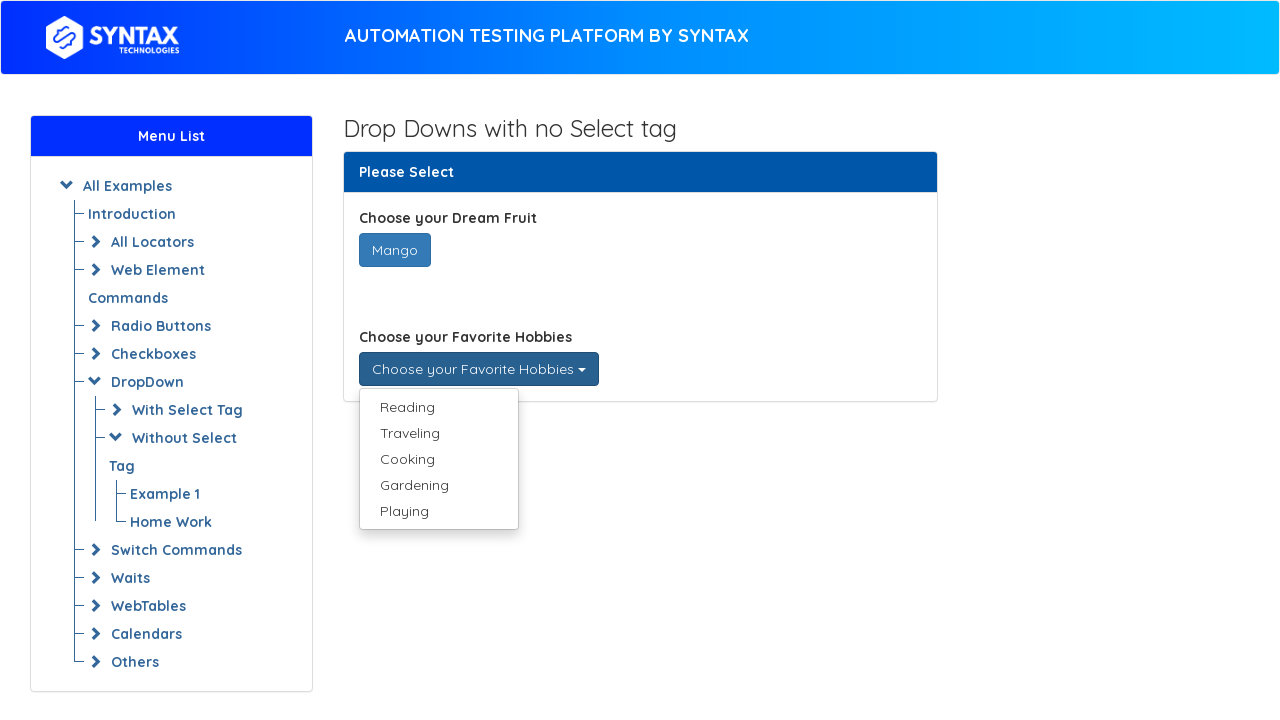

Selected 'Reading' from the hobbies dropdown at (438, 407) on xpath=//ul[@class='dropdown-menu multi-dropdown-menu']/li/a[text()='Reading']
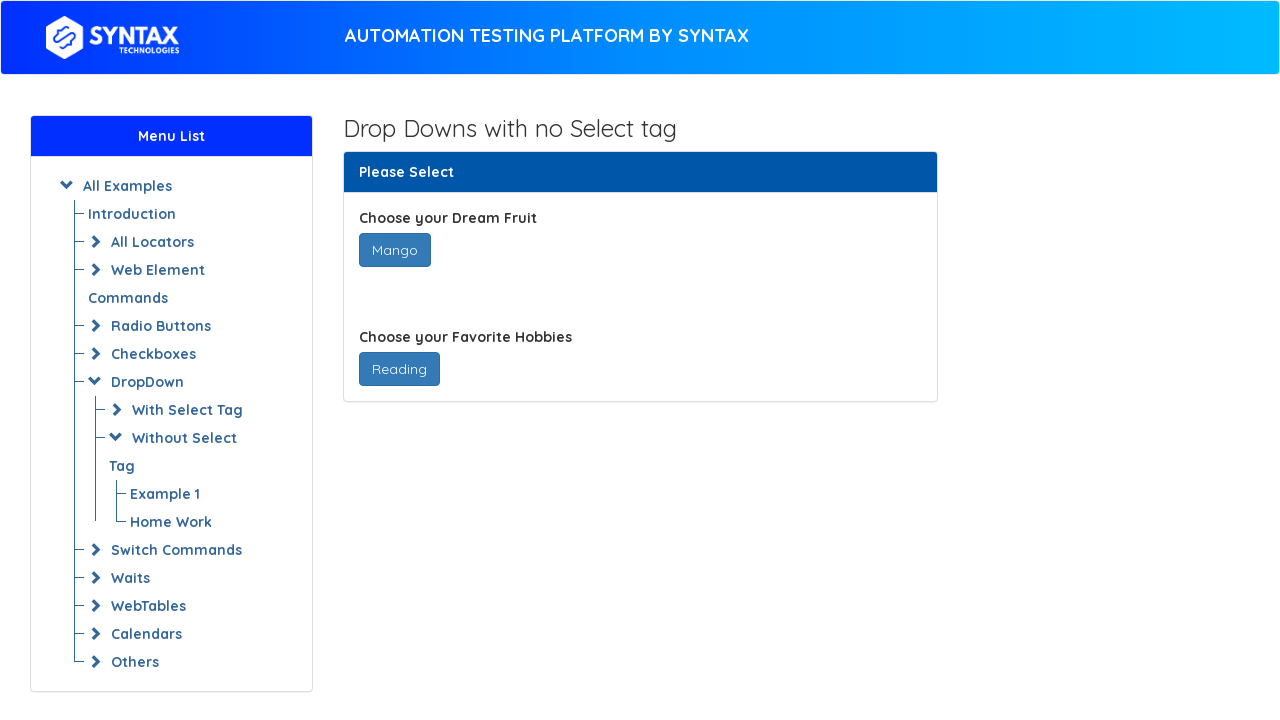

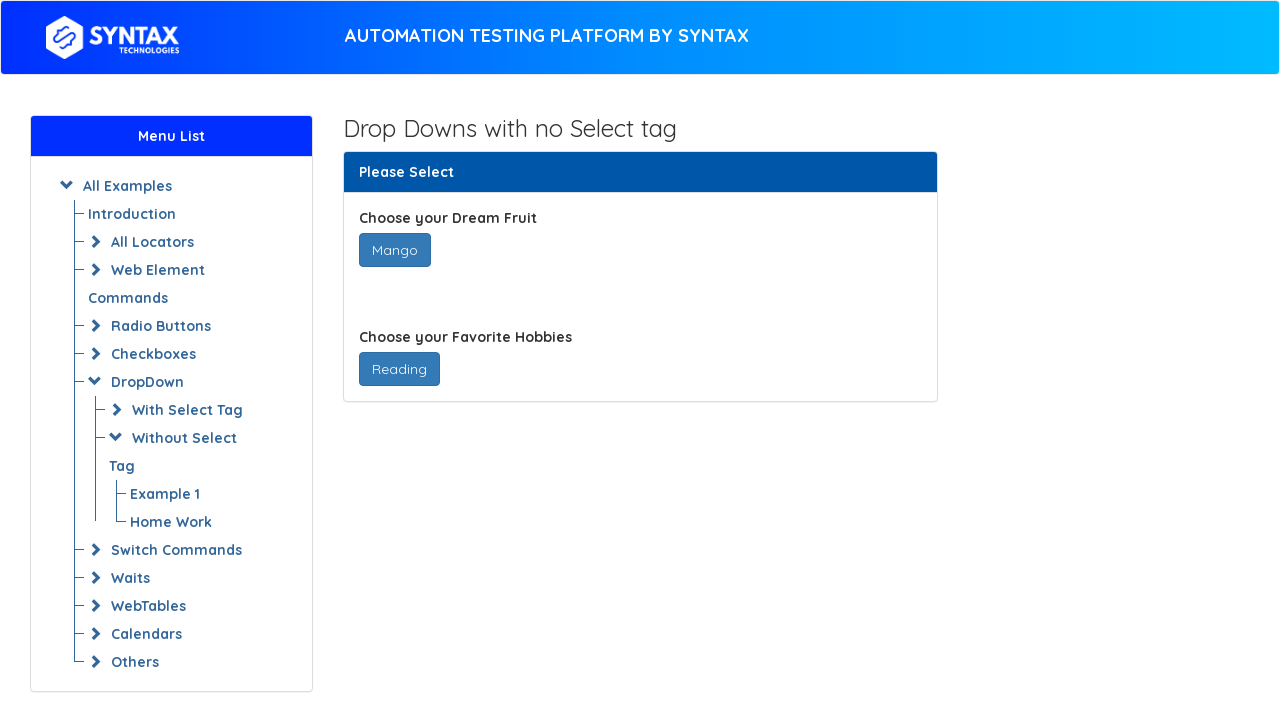